Tests checkbox functionality on a practice form by scrolling to a profession checkbox, checking it, waiting, and then unchecking it.

Starting URL: http://www.techlistic.com/p/selenium-practice-form.html

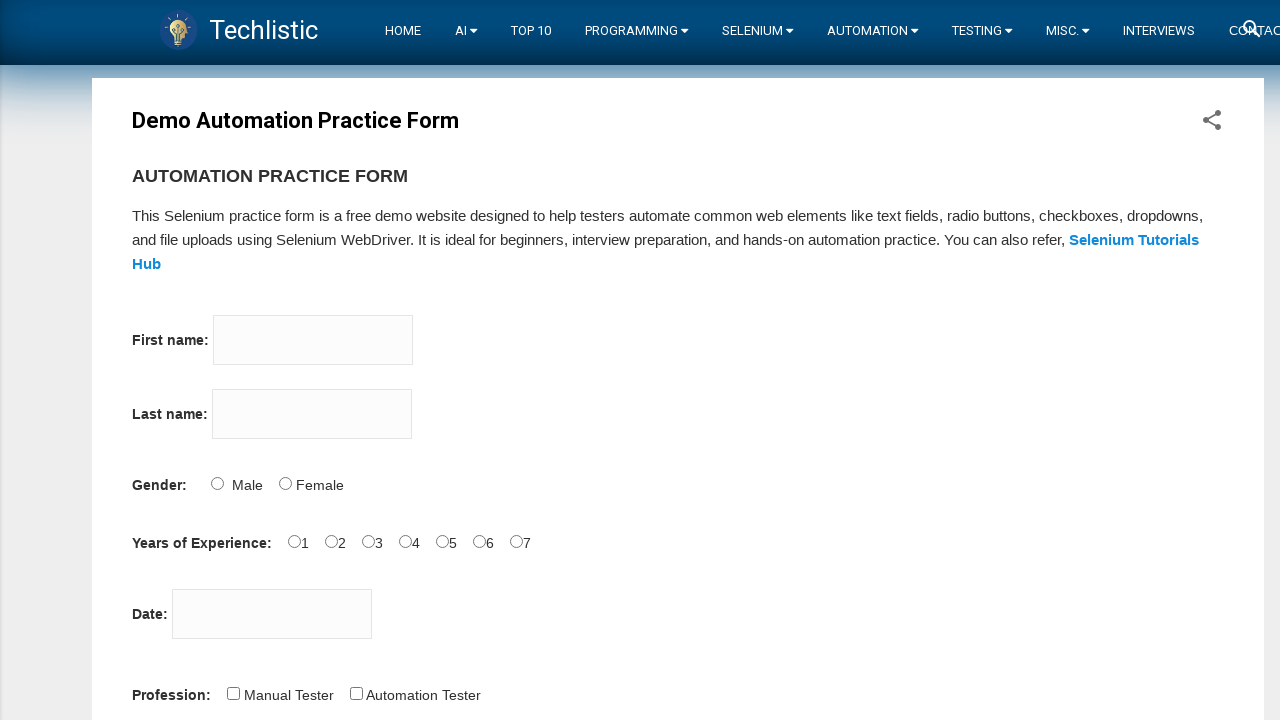

Scrolled to profession checkbox into view
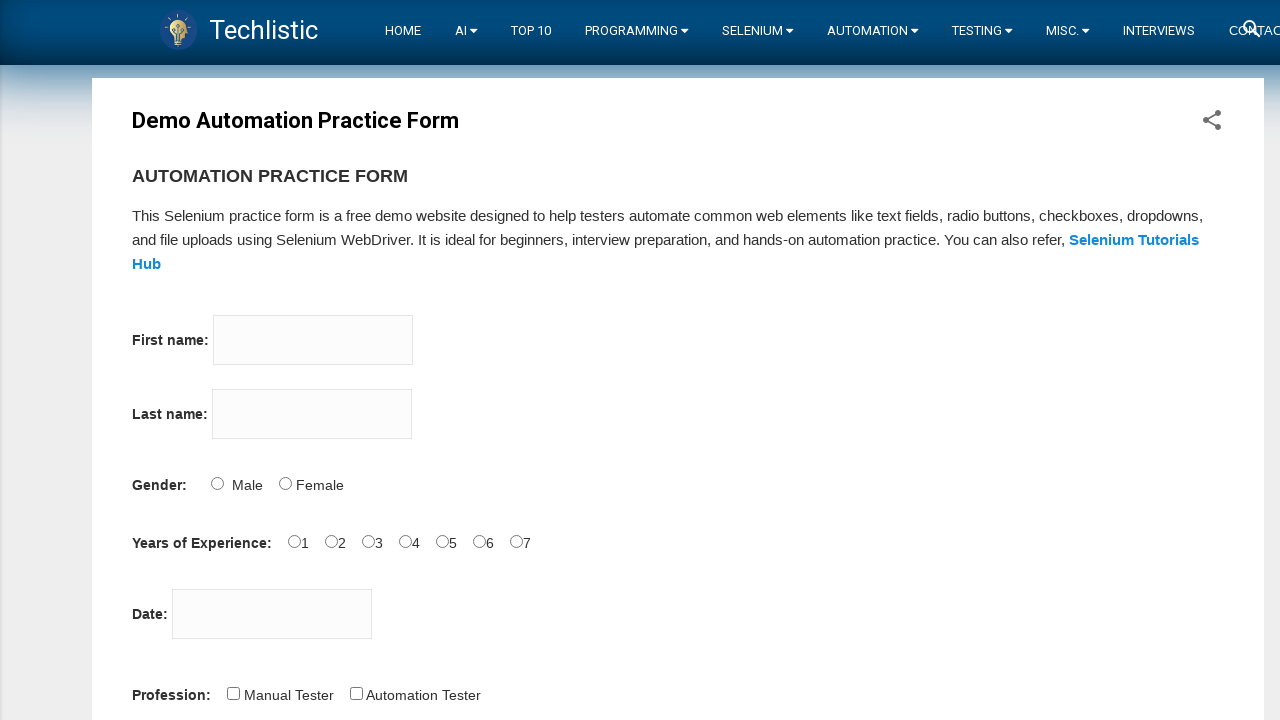

Checked the profession checkbox at (233, 693) on #profession-0
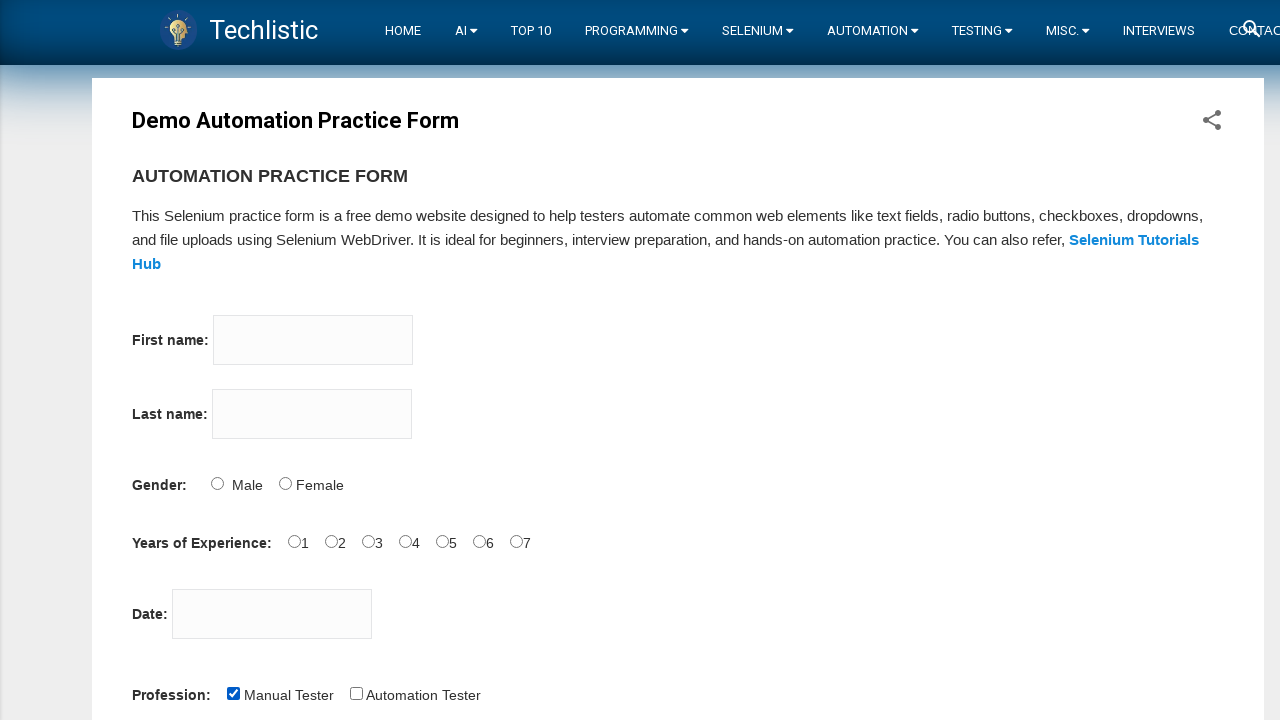

Waited 1 second for visual confirmation
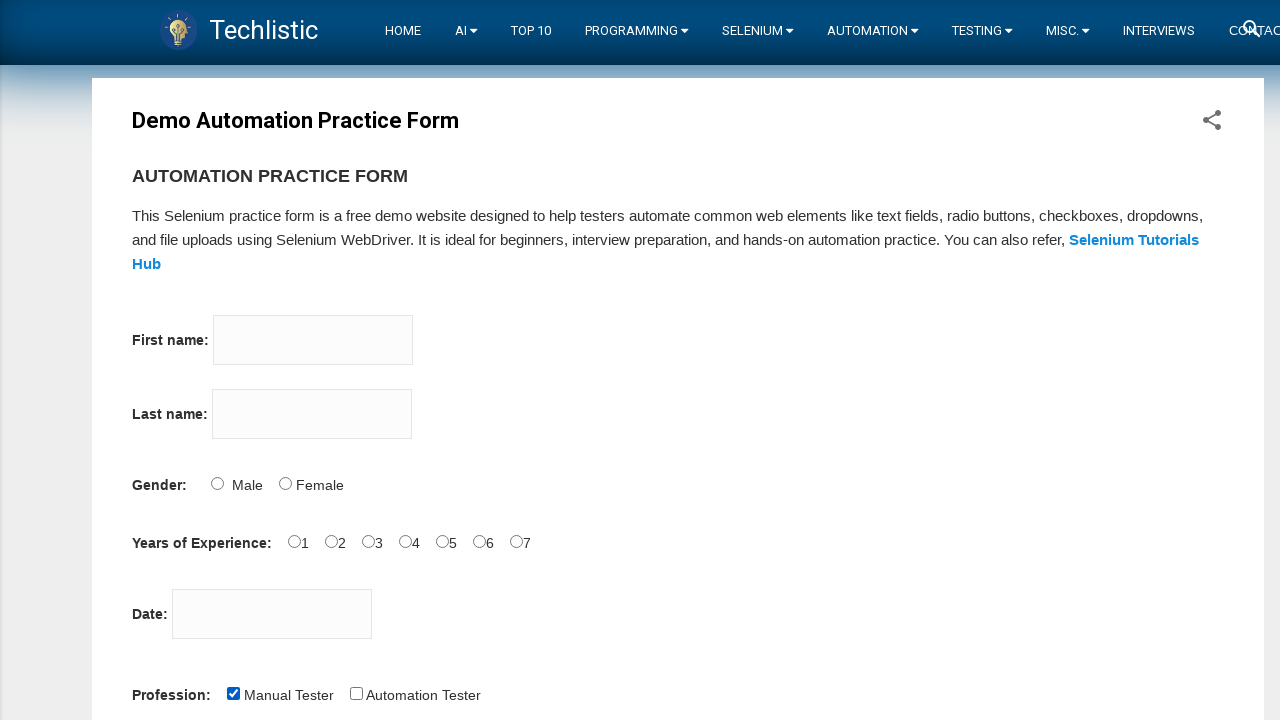

Unchecked the profession checkbox at (233, 693) on #profession-0
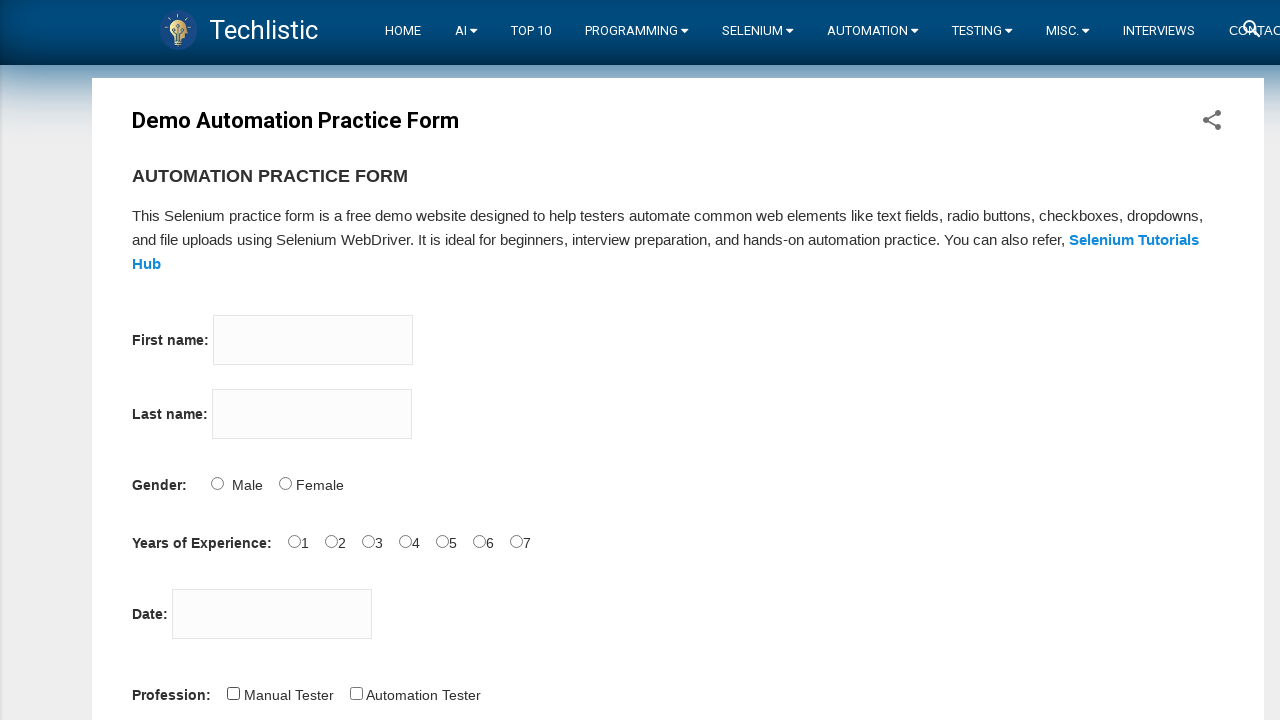

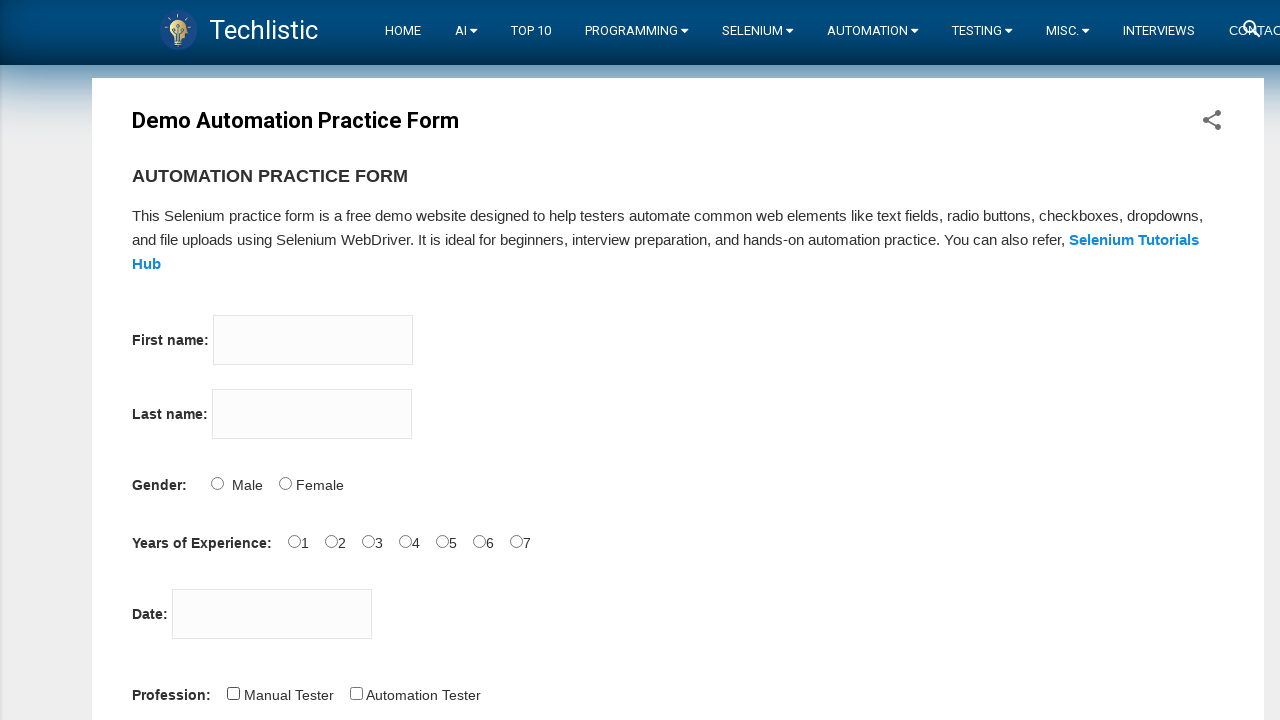